Tests checkbox functionality on an automation practice page by clicking a checkbox to select it, verifying it's selected, then clicking again to deselect and verifying it's deselected. Also counts the total number of checkboxes on the page.

Starting URL: https://rahulshettyacademy.com/AutomationPractice/

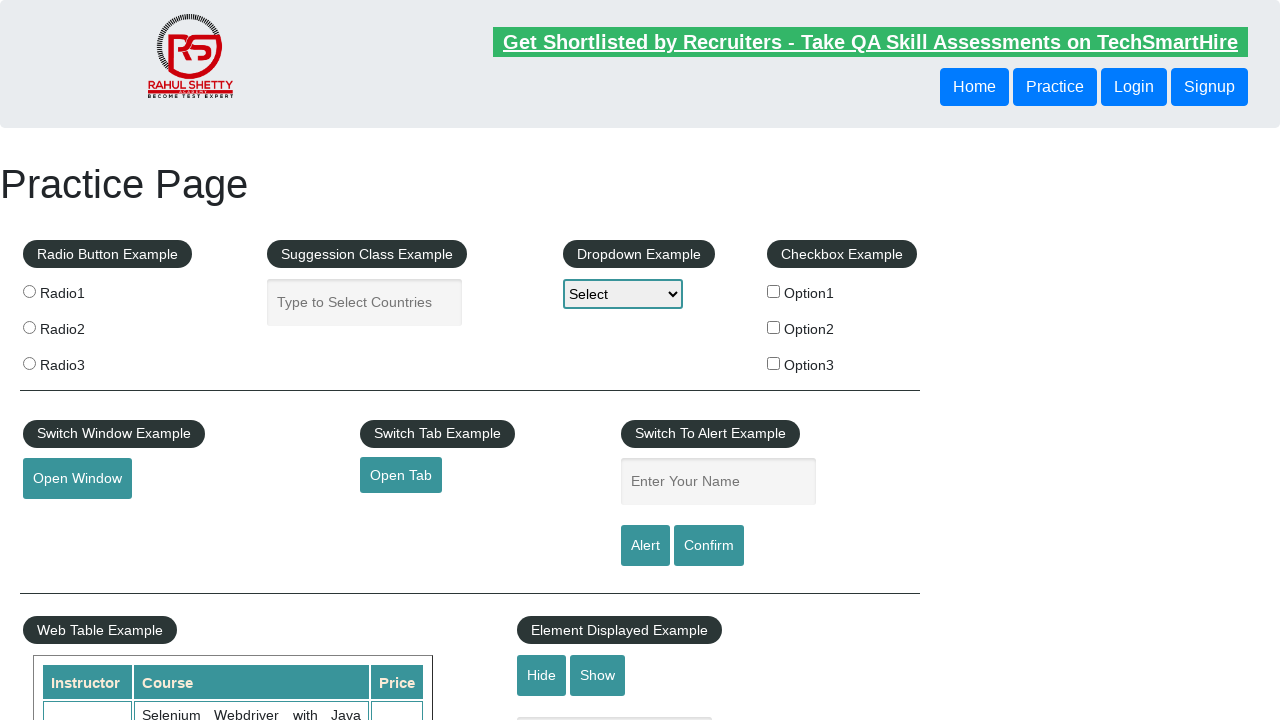

Clicked first checkbox to select it at (774, 291) on #checkBoxOption1
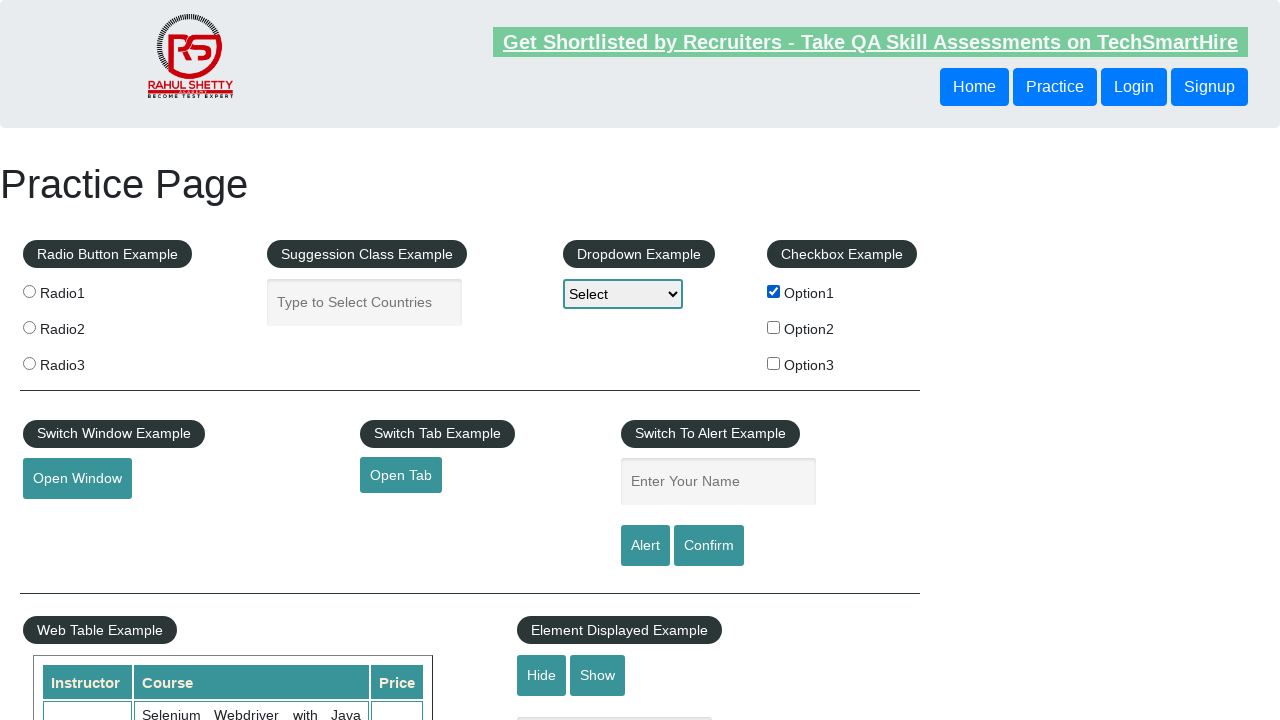

Verified first checkbox is selected
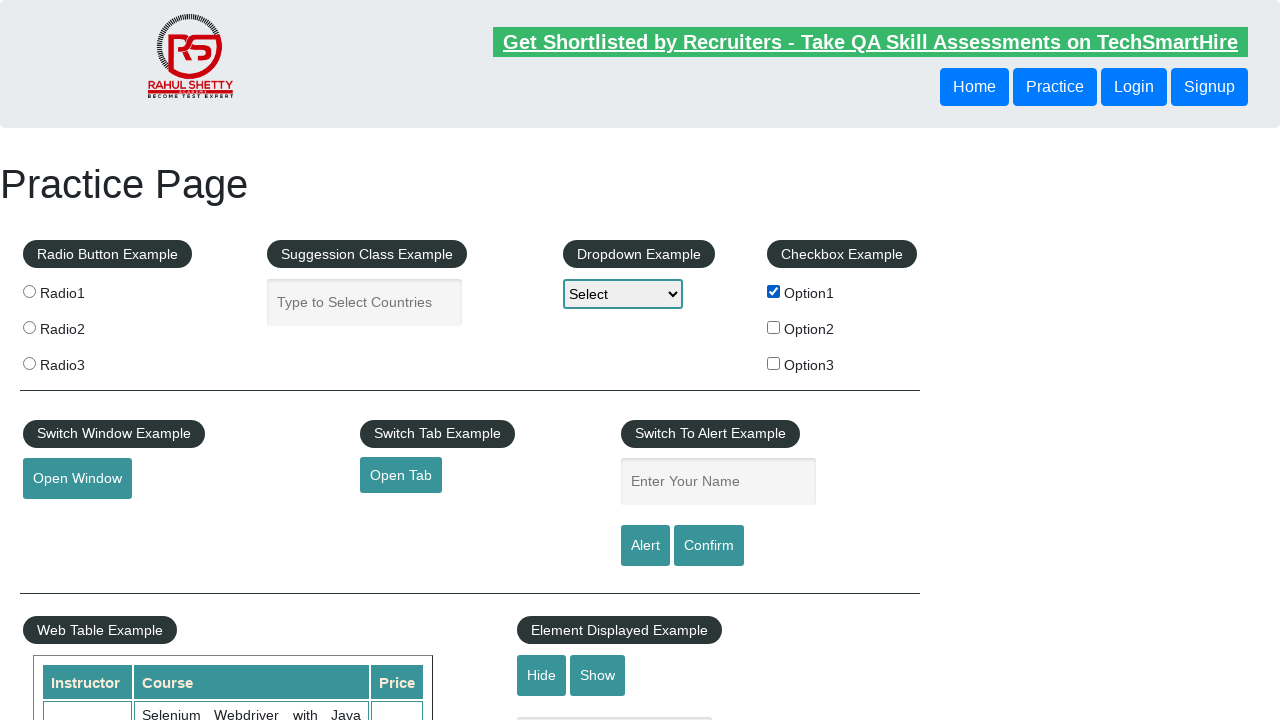

Clicked first checkbox to deselect it at (774, 291) on #checkBoxOption1
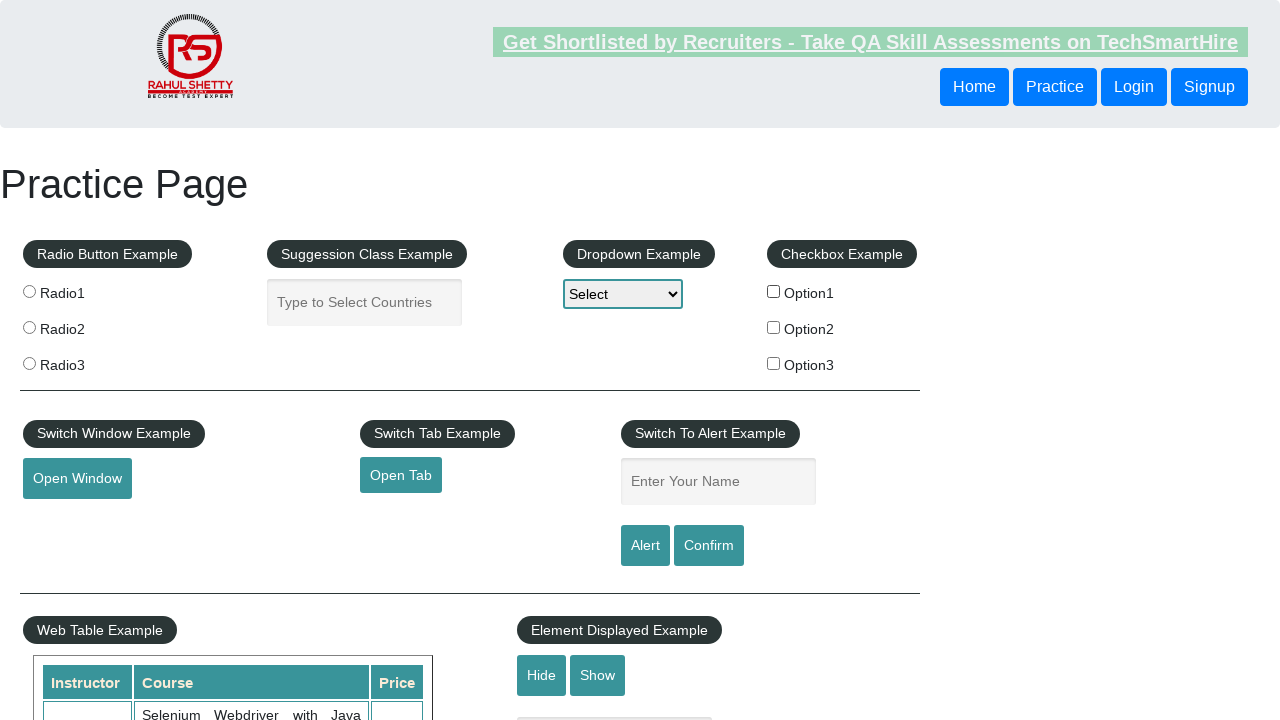

Verified first checkbox is deselected
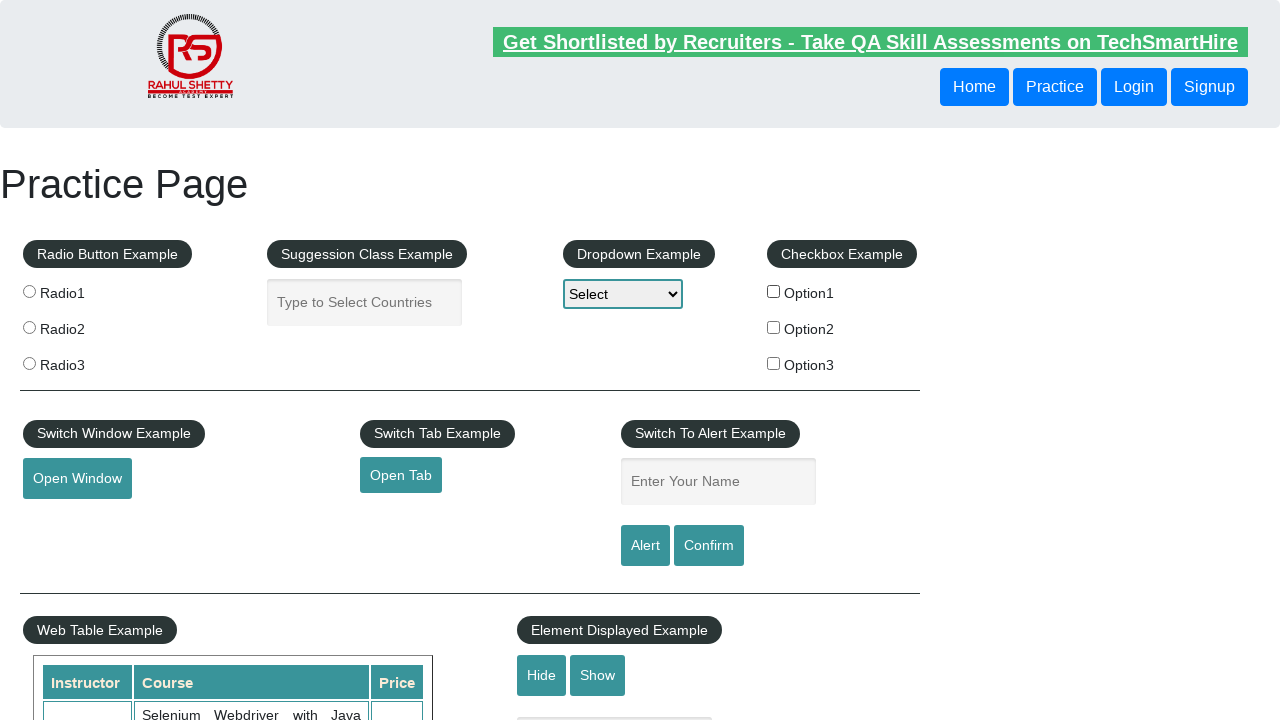

Located all checkboxes on the page
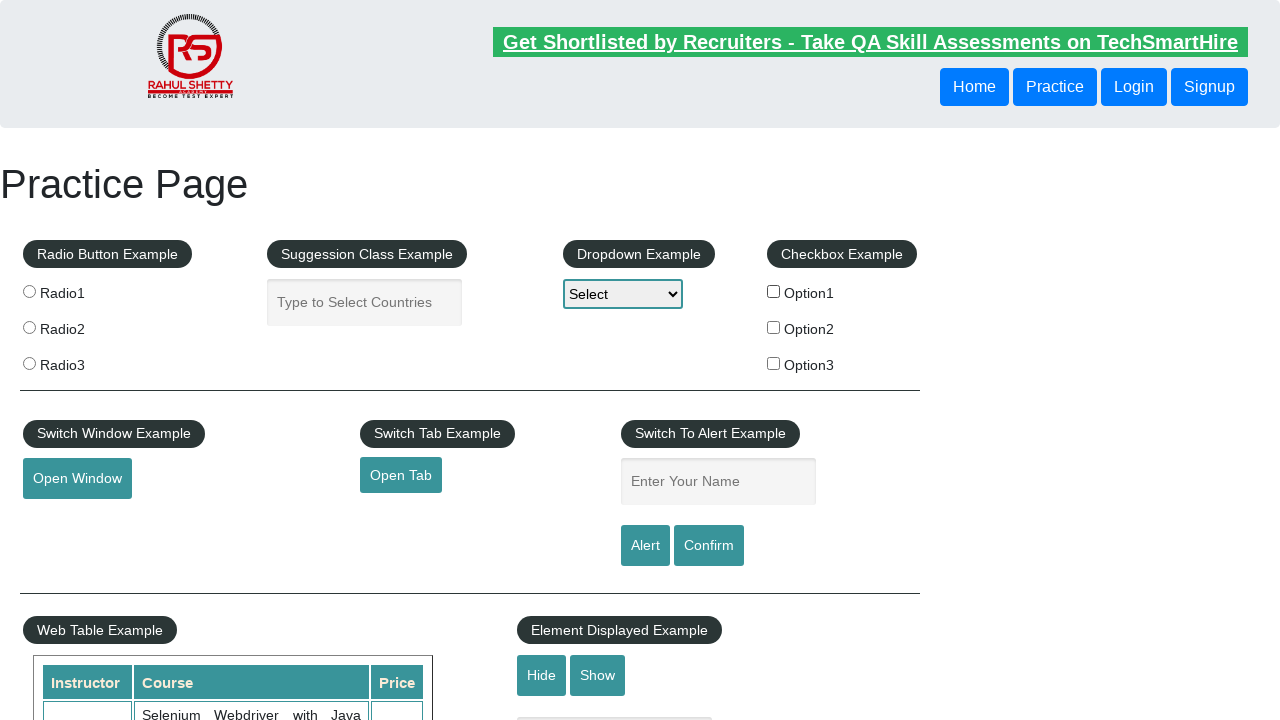

Counted total checkboxes: 3
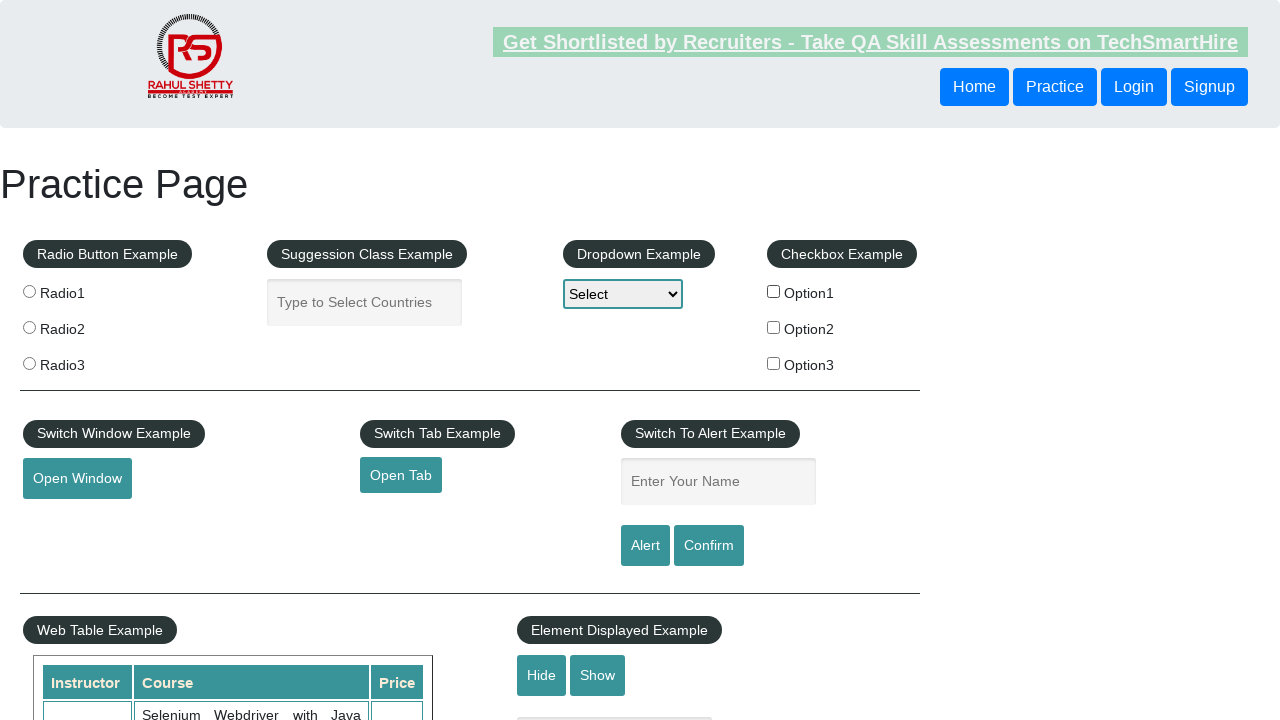

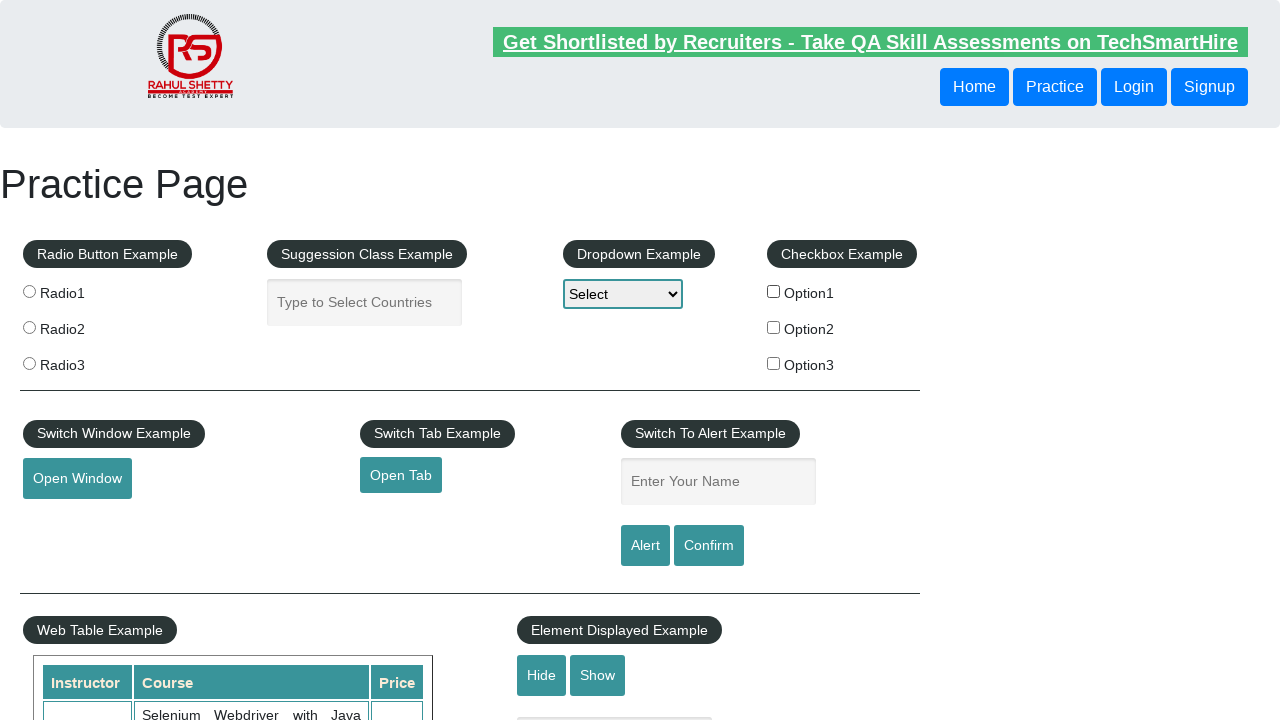